Tests the subscription functionality in the cart page by navigating to cart, scrolling to subscription section, and submitting an email

Starting URL: https://automationexercise.com

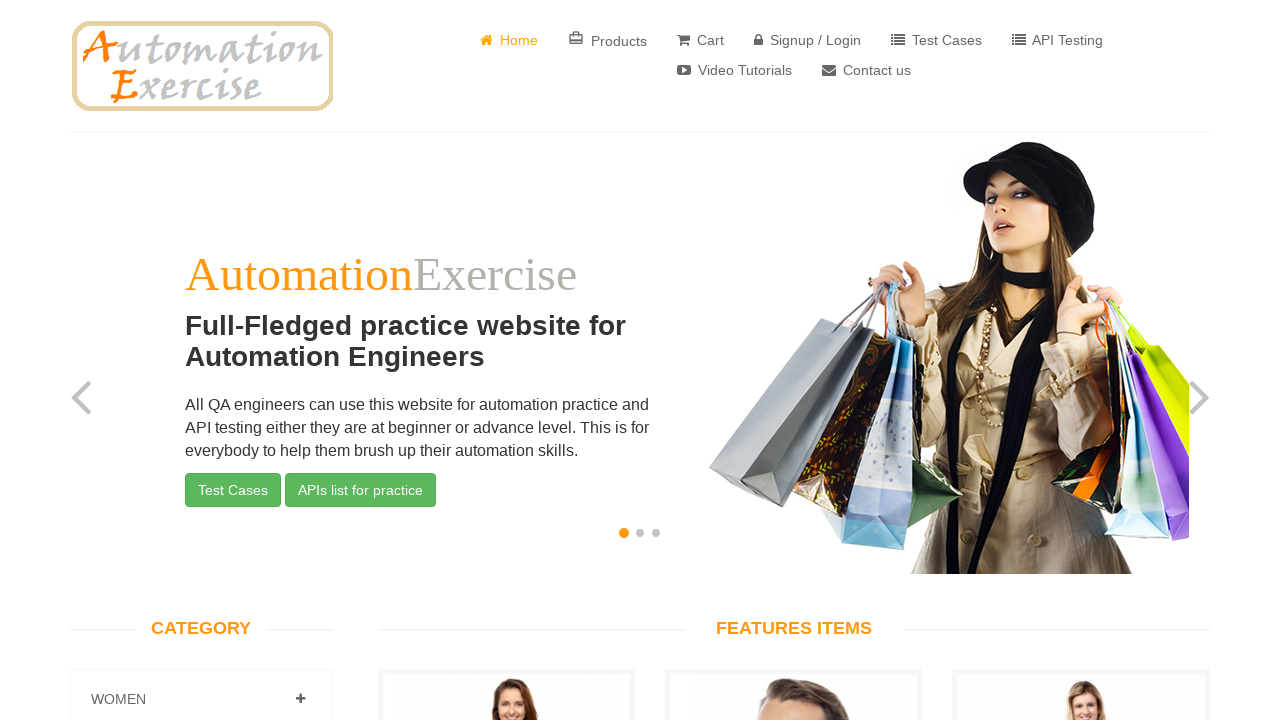

Clicked on Cart link at (700, 40) on a:has-text('Cart')
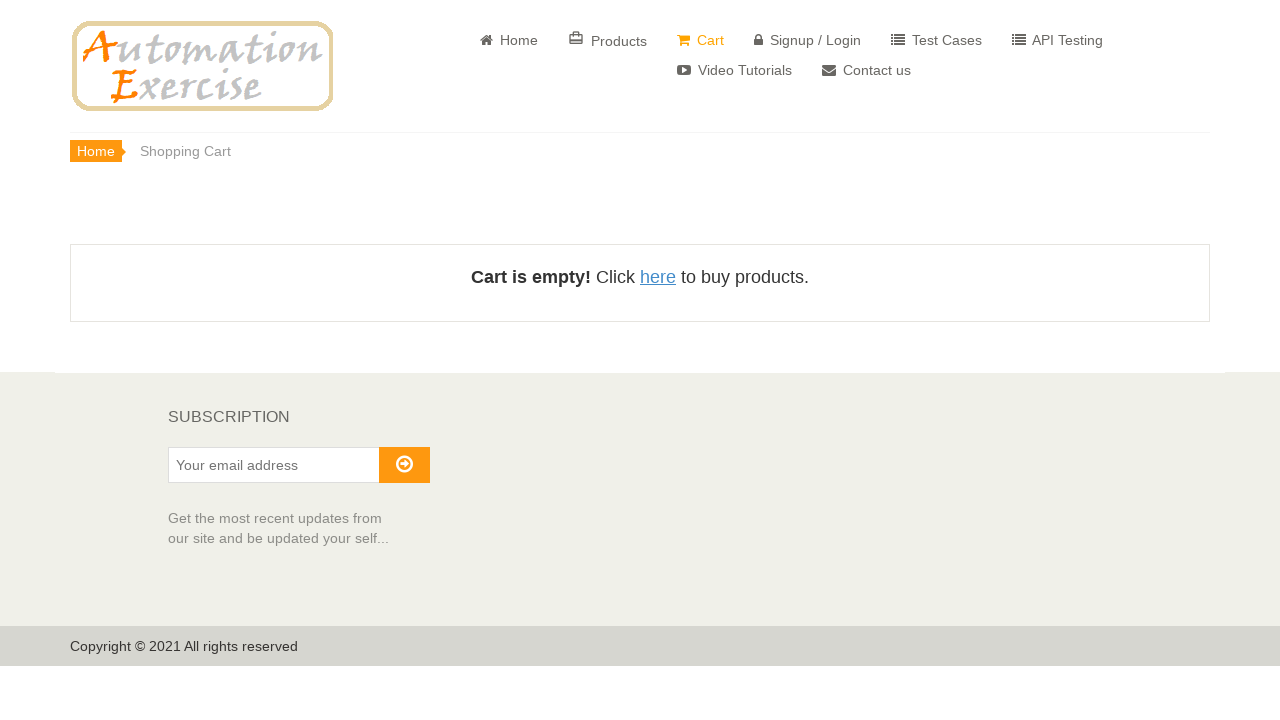

Cart page loaded successfully
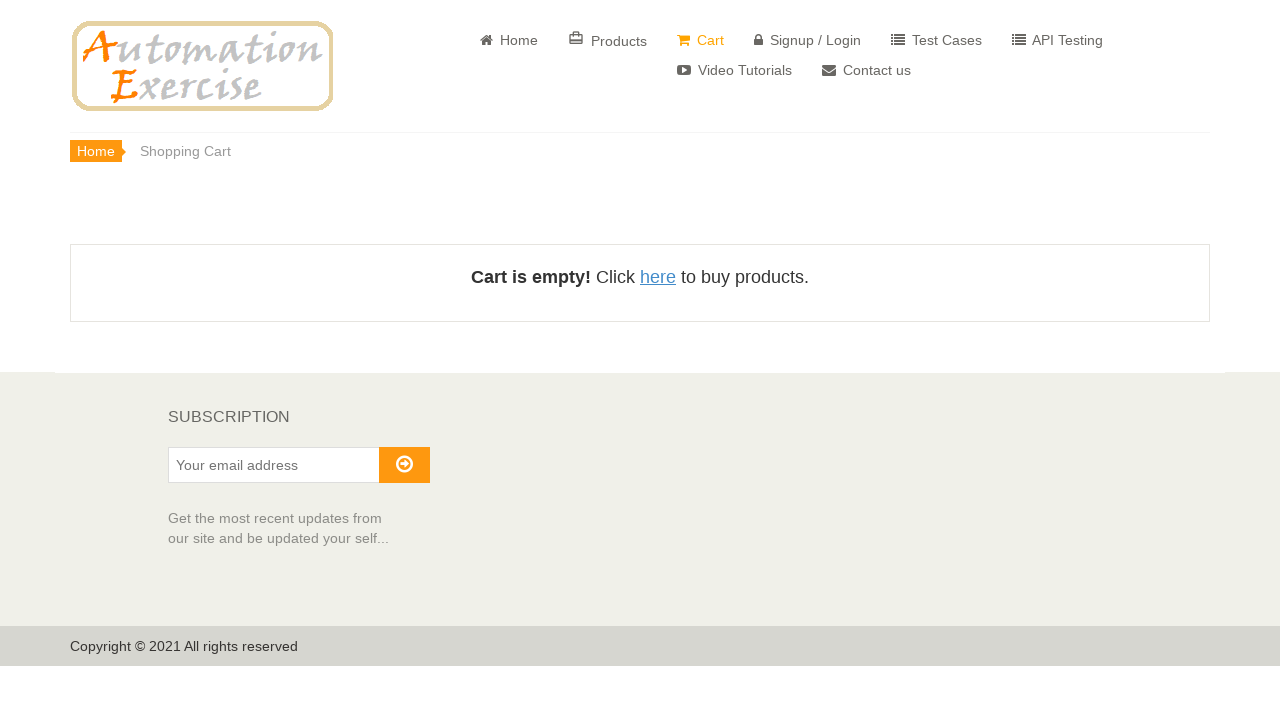

Scrolled to bottom of cart page
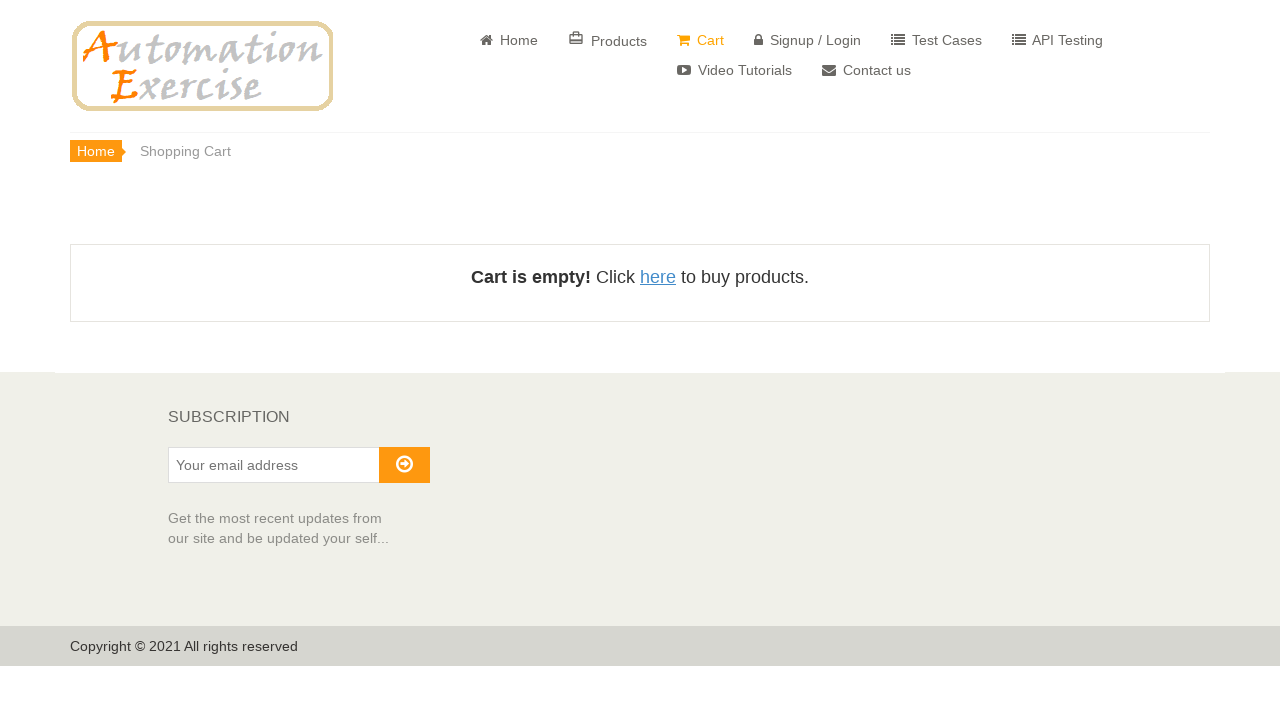

Subscription section appeared on page
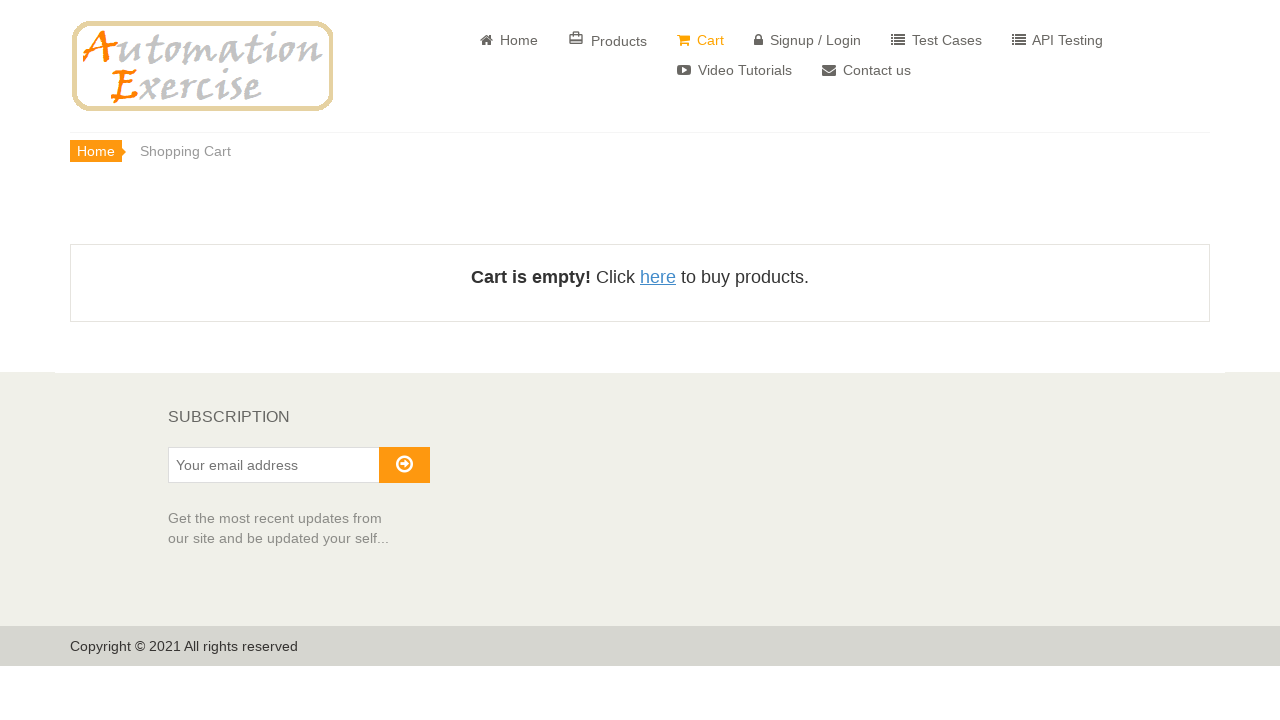

Entered email 'subscriber_test@example.com' in subscription field on #susbscribe_email
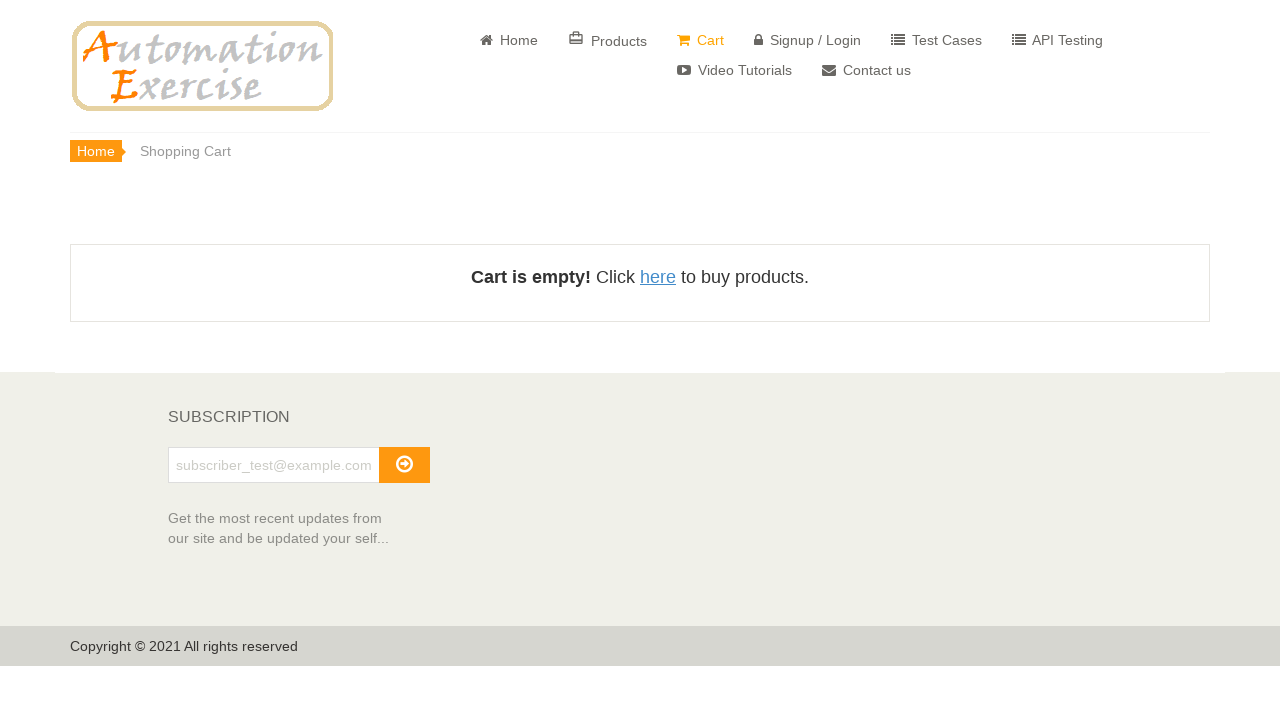

Clicked subscribe button at (404, 465) on #subscribe
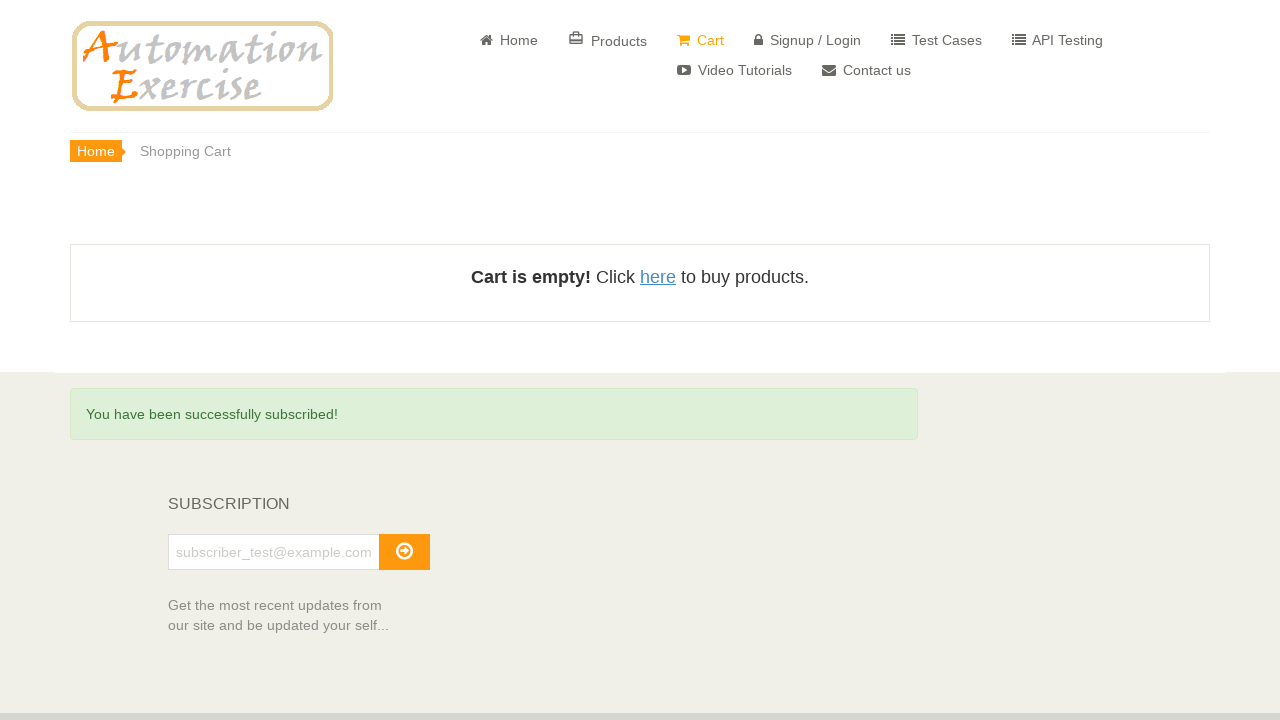

Subscription success message displayed
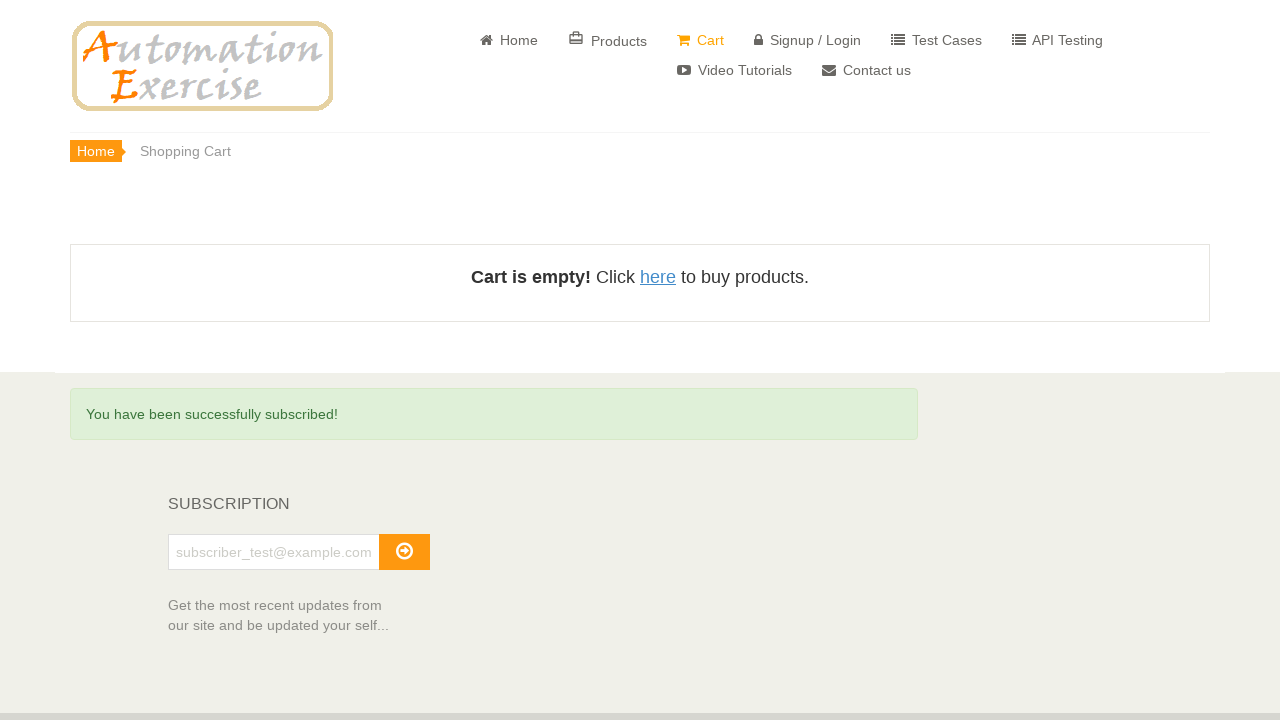

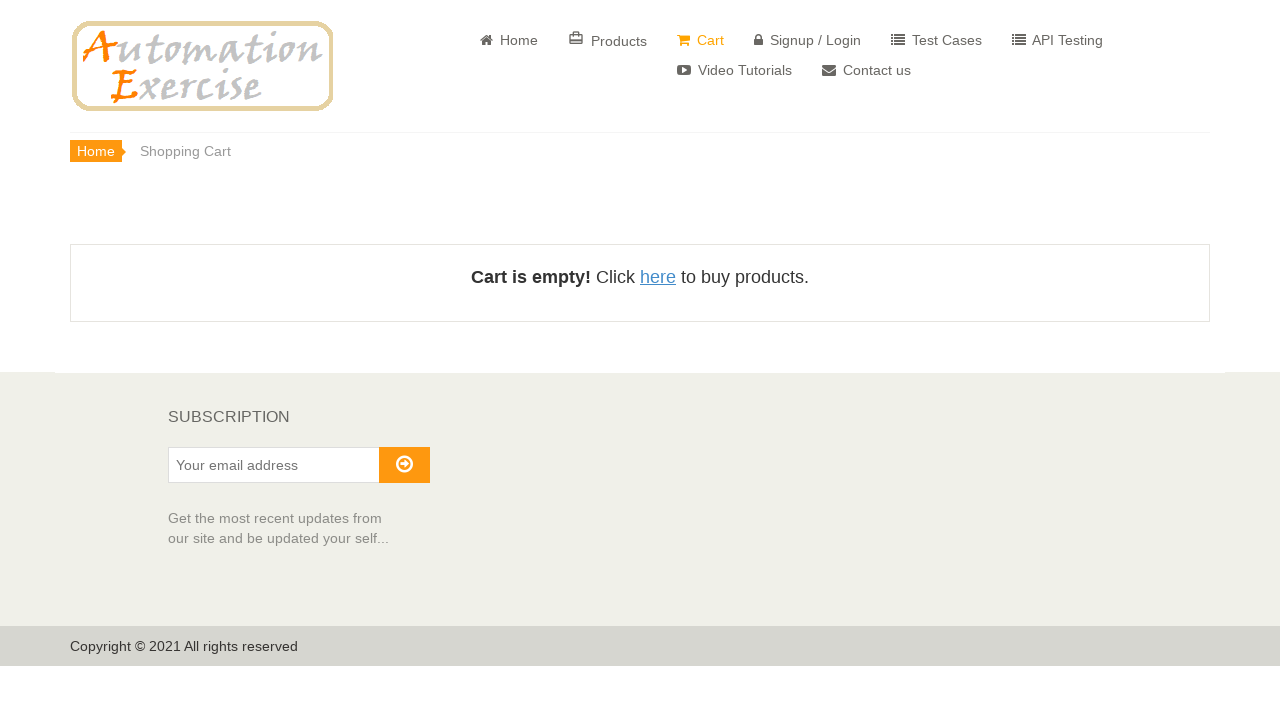